Tests iframe handling by entering text in single and nested iframes, demonstrating frame switching capabilities

Starting URL: http://demo.automationtesting.in/Frames.html

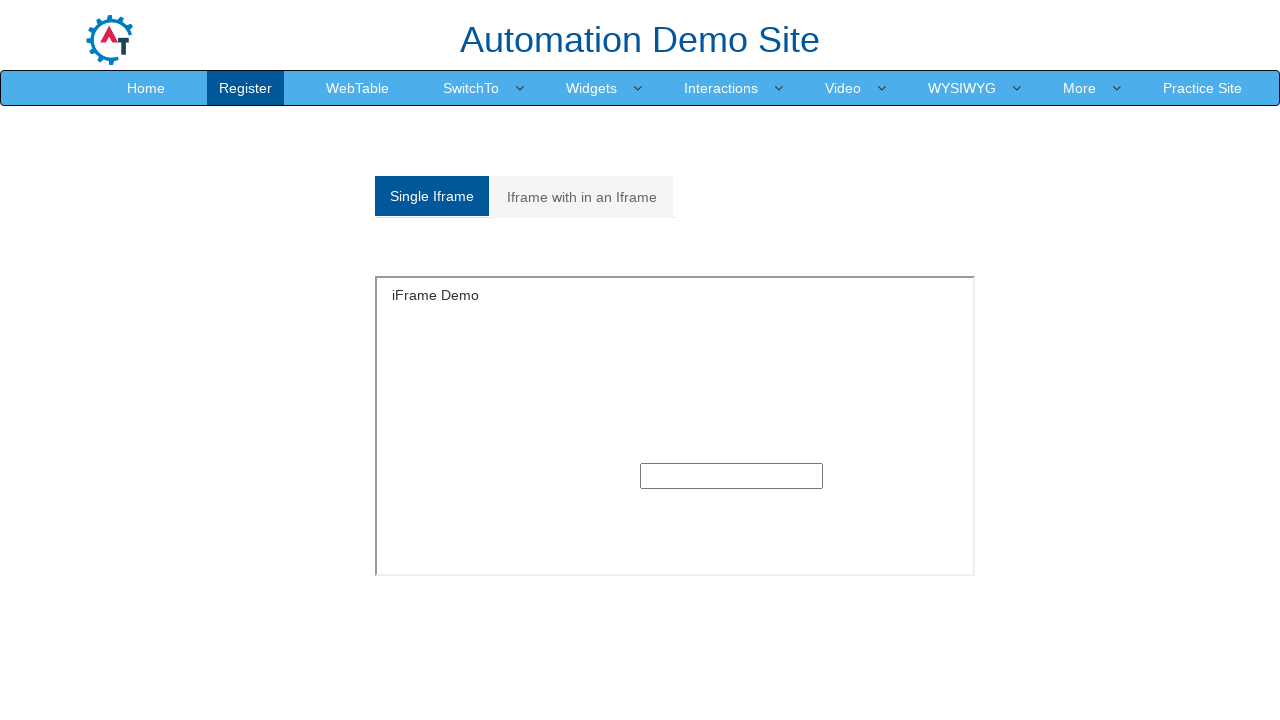

Located single iframe with id 'singleframe'
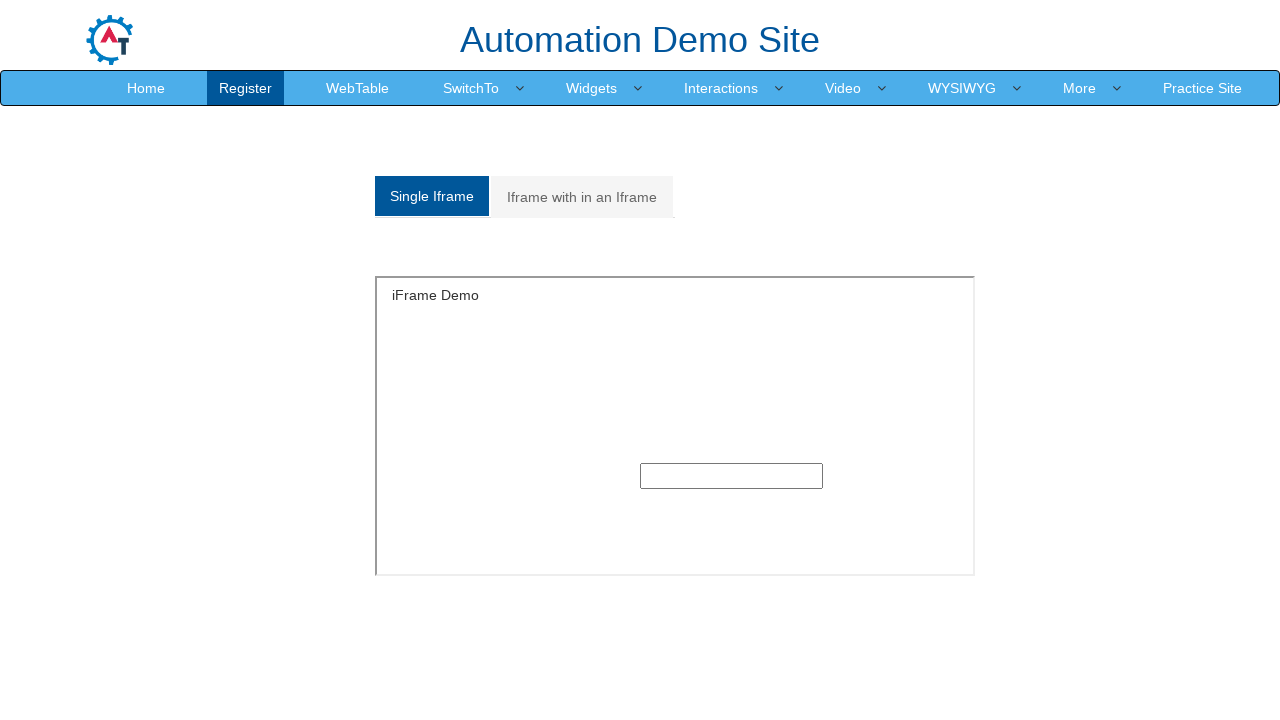

Entered 'cute' in text input field within single iframe on iframe[id='singleframe'] >> internal:control=enter-frame >> input[type='text']
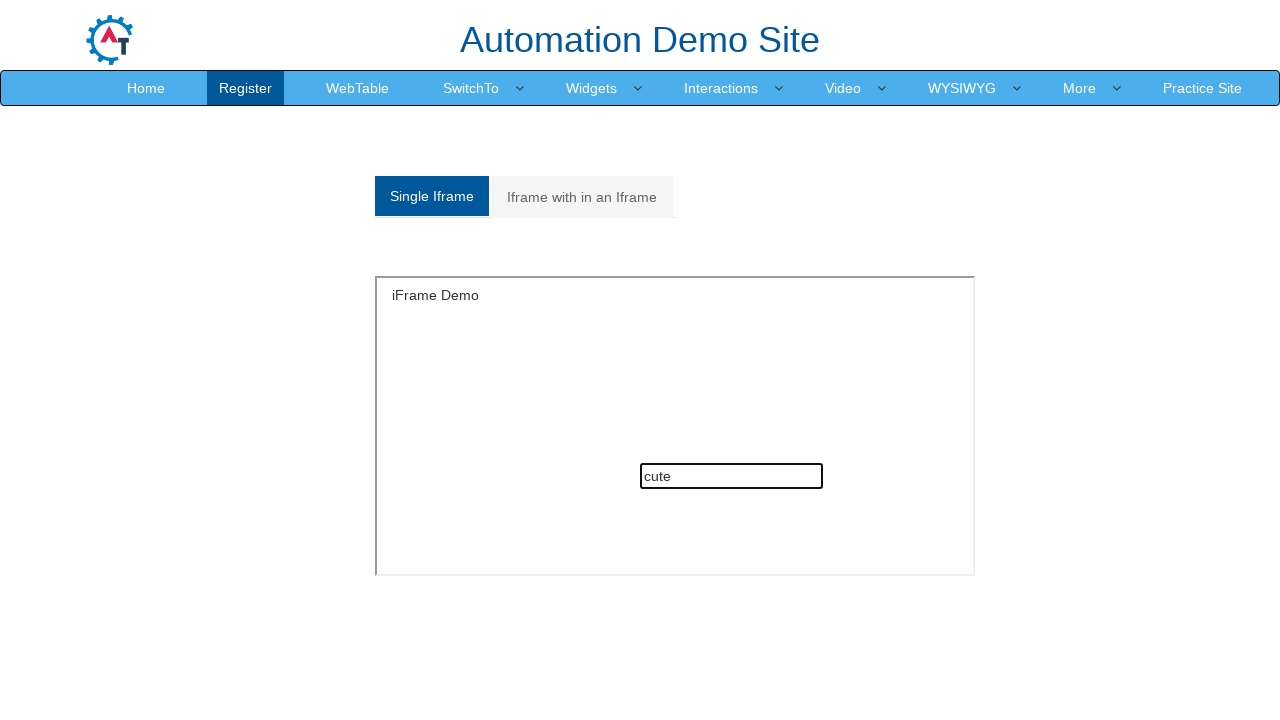

Clicked on 'Iframe with in an Iframe' tab to access nested iframes at (582, 197) on a:has-text('Iframe with in an Iframe')
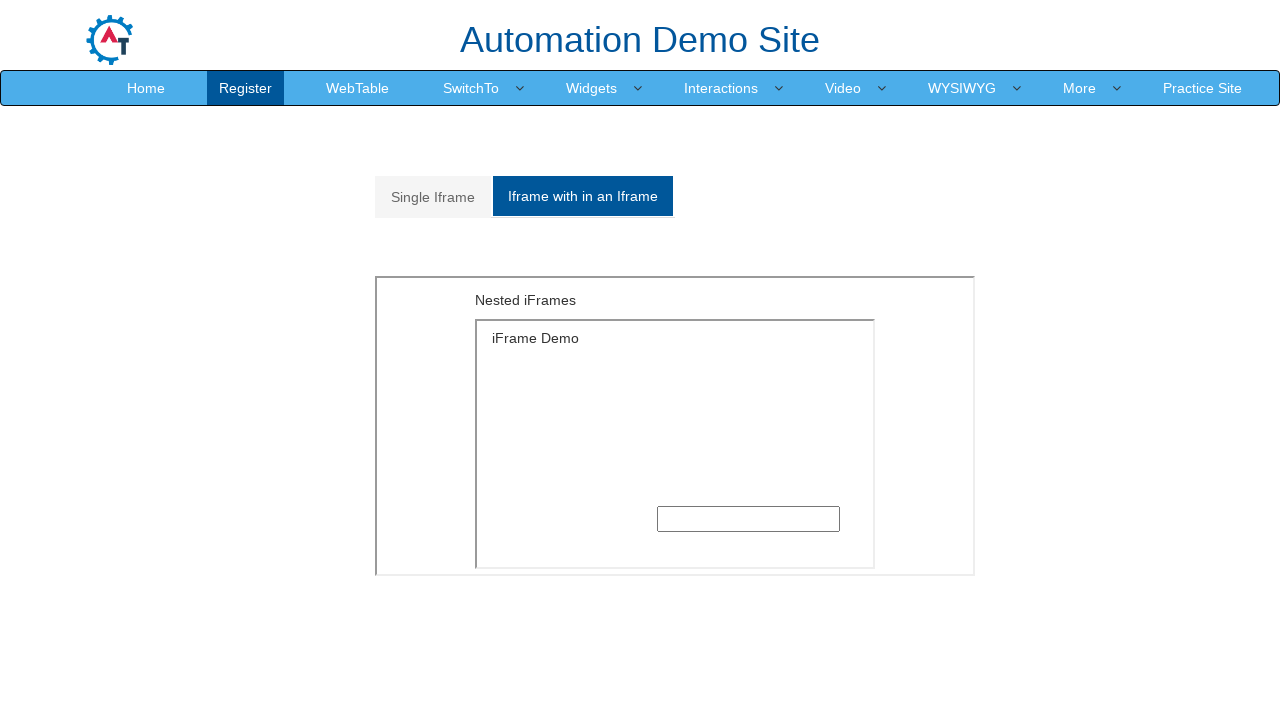

Located outer iframe with src 'MultipleFrames.html'
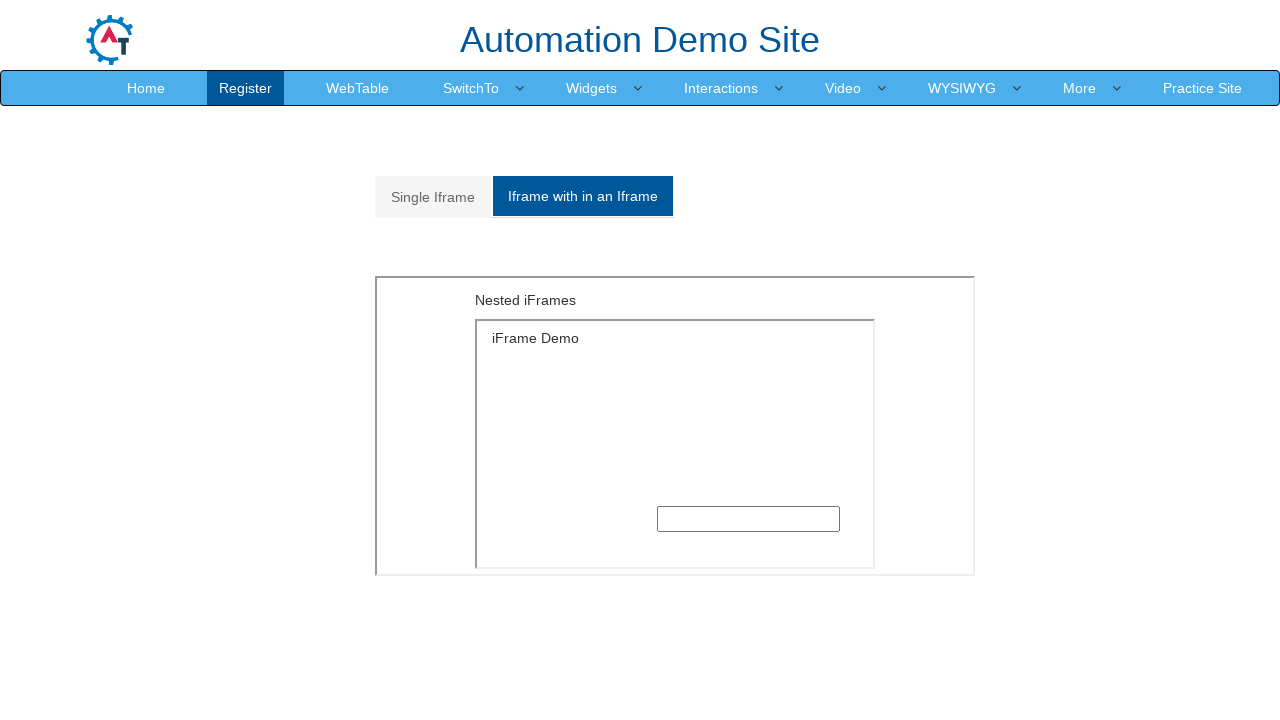

Located inner iframe with src 'SingleFrame.html' nested within outer frame
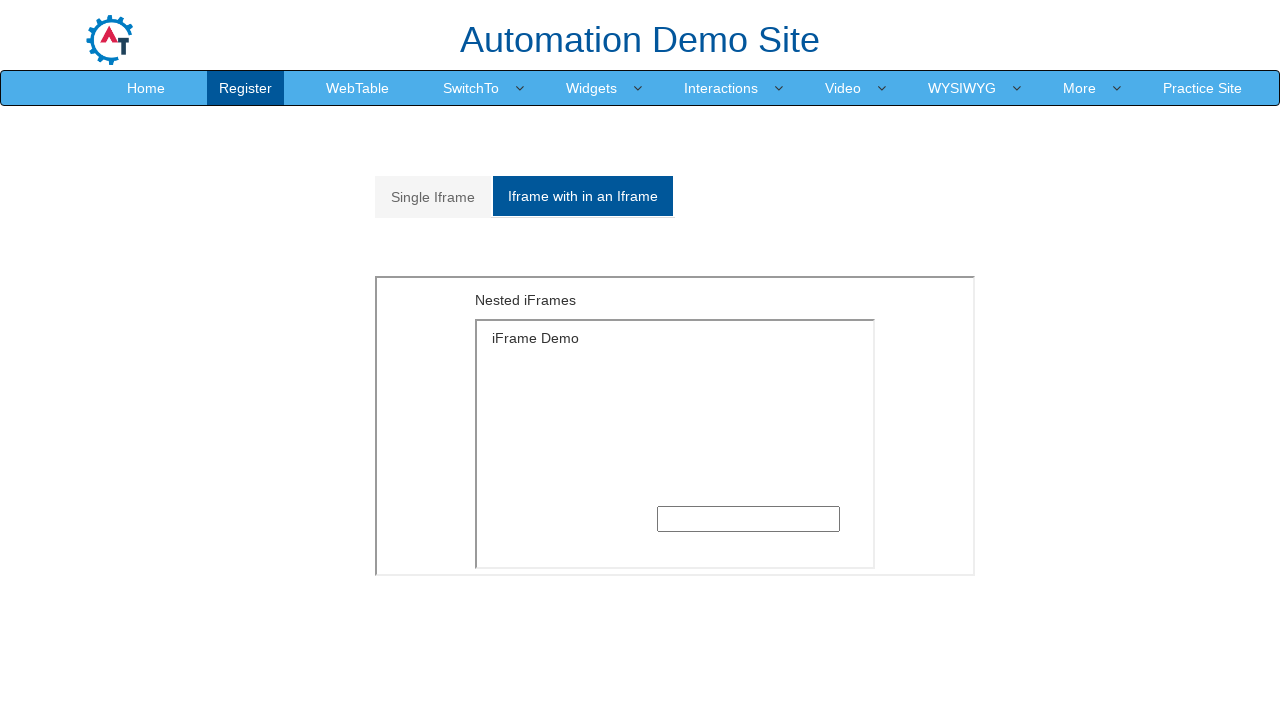

Entered 'kalai' in text input field within nested iframe on iframe[src='MultipleFrames.html'] >> internal:control=enter-frame >> iframe[src=
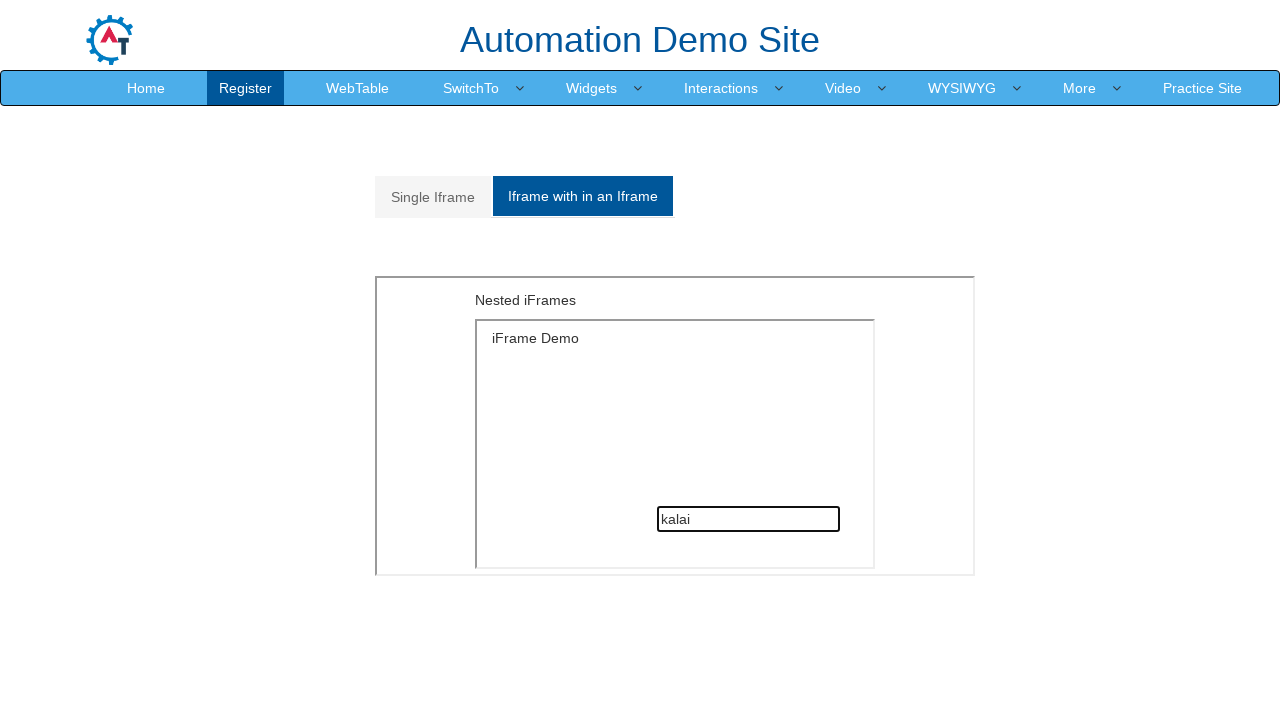

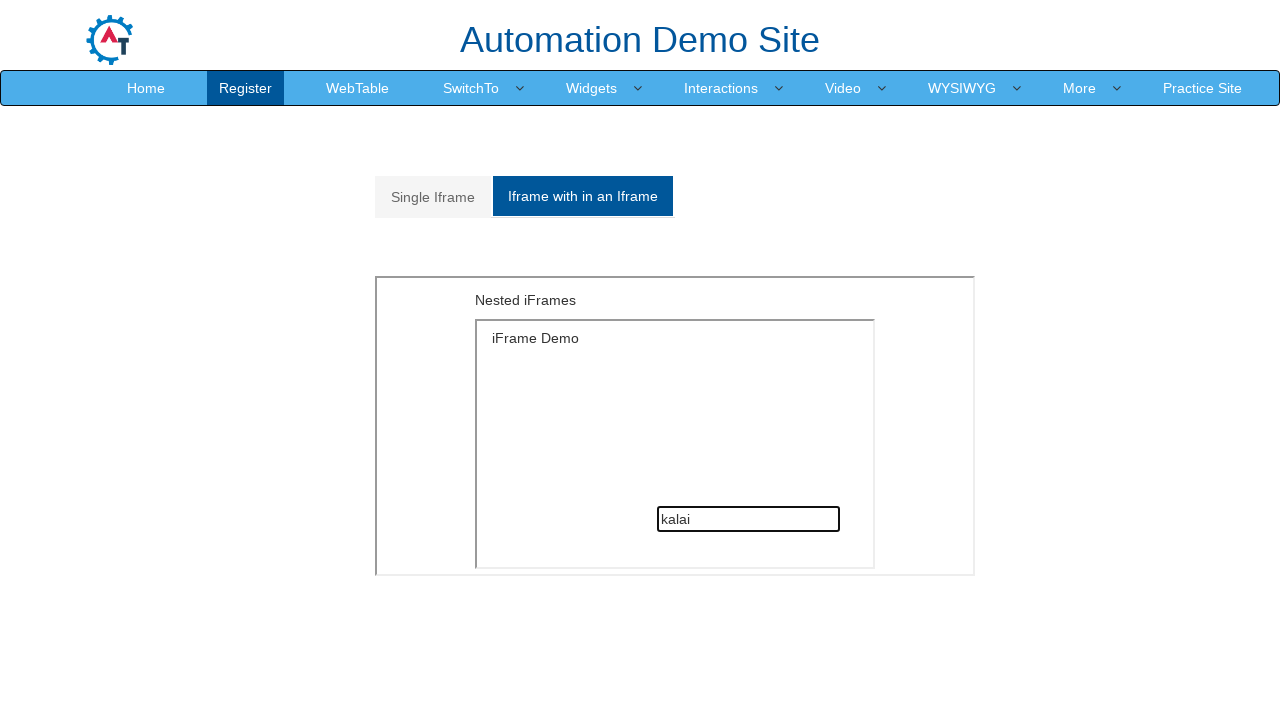